Fills out a Selenium practice form with personal information including name, gender, experience, date, profession, tools, continent, and commands, then submits the form.

Starting URL: https://www.techlistic.com/p/selenium-practice-form.html

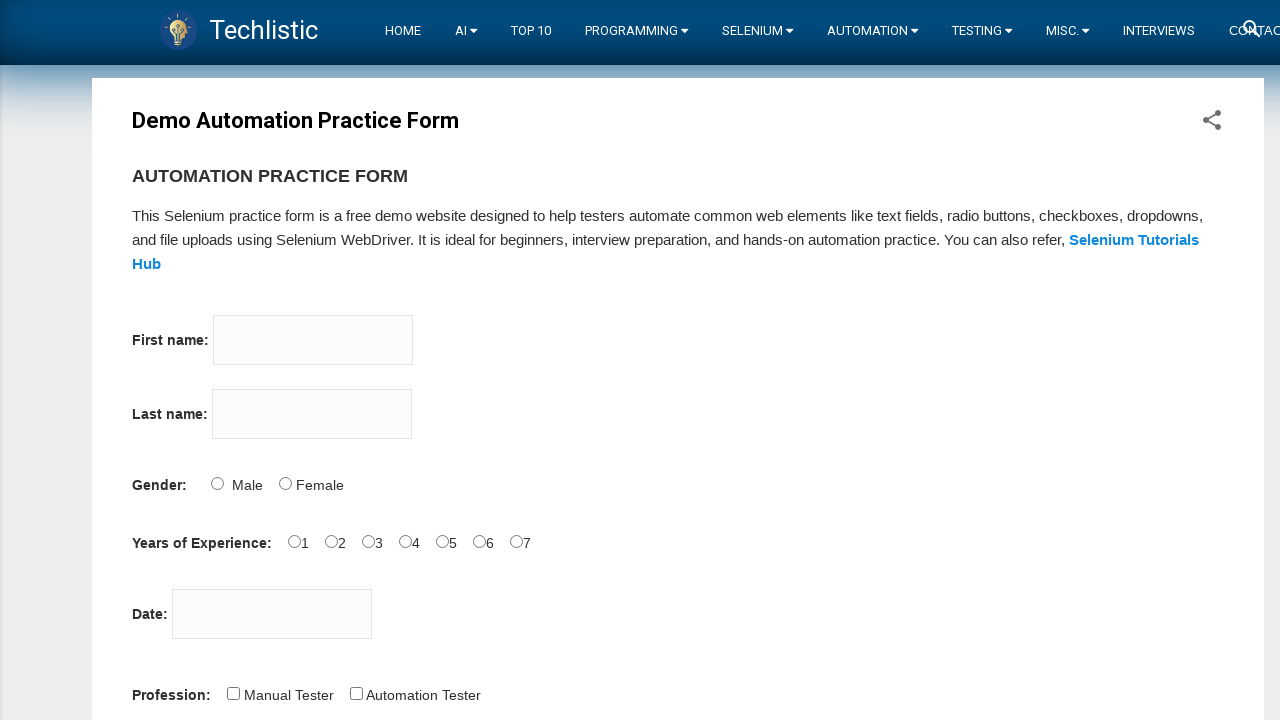

Filled firstname field with 'Erol' on input[name='firstname']
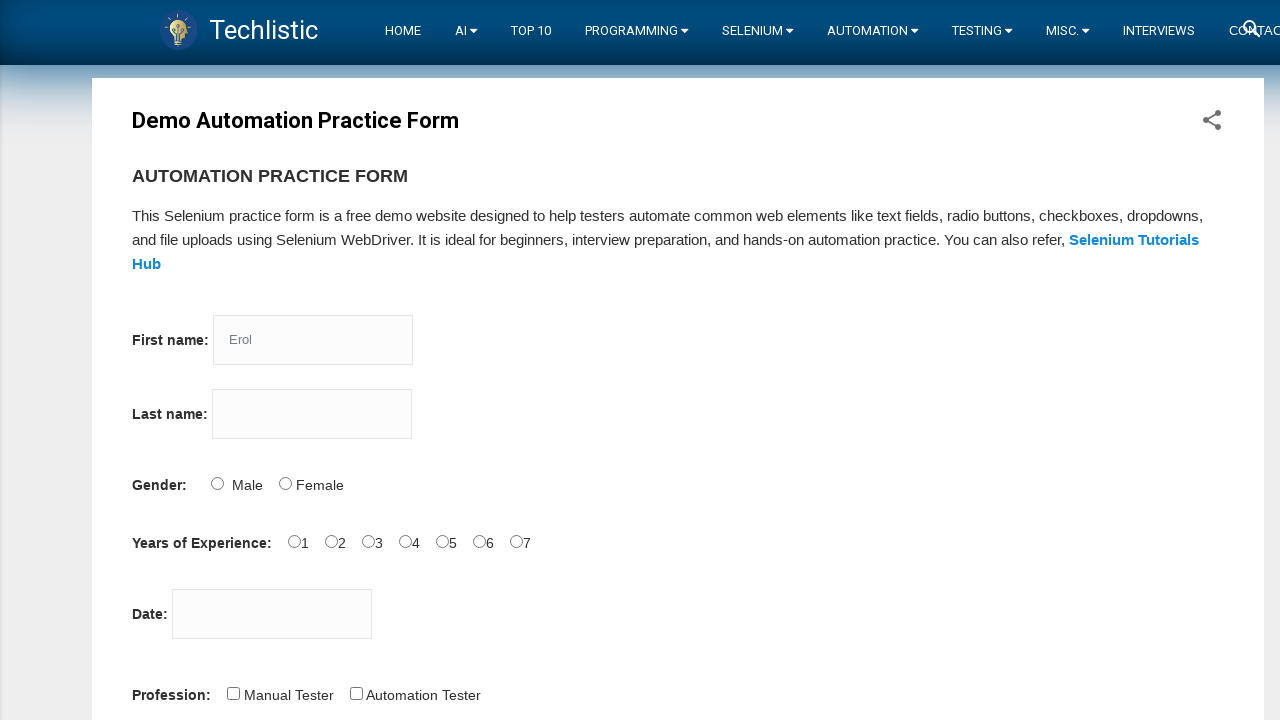

Filled lastname field with 'Evren' on input[name='lastname']
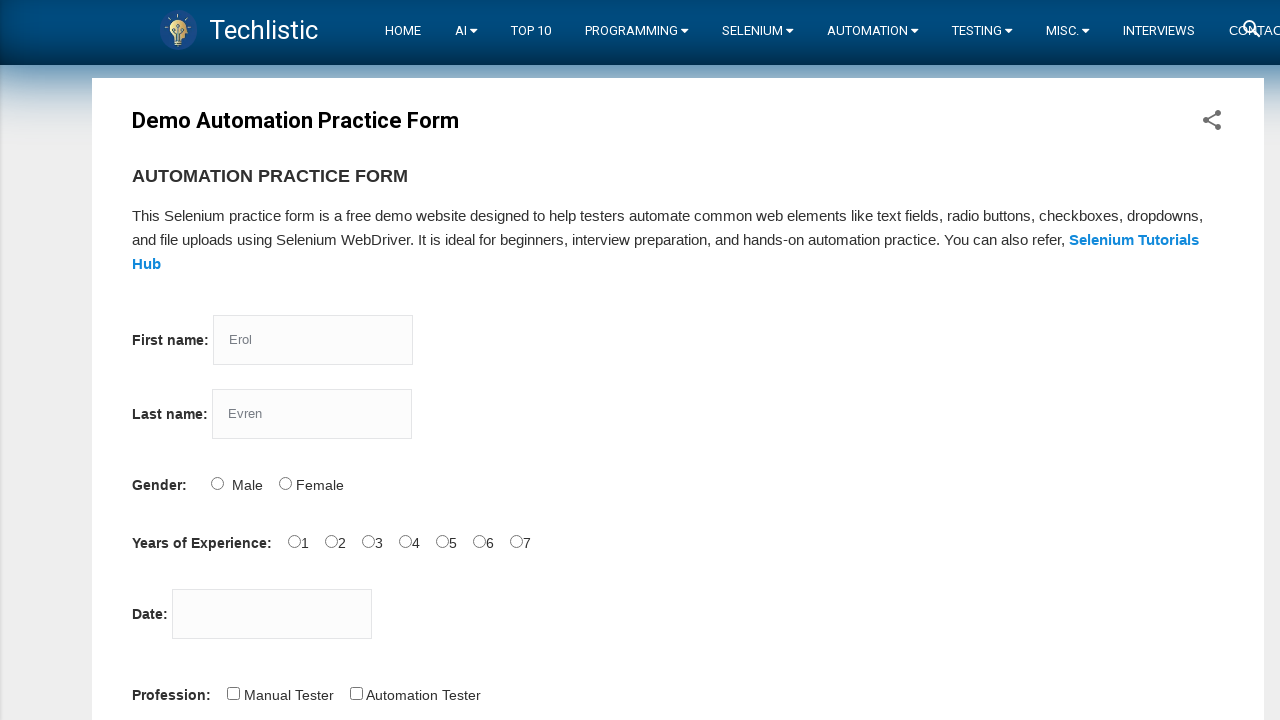

Selected Male gender option at (285, 483) on input[id='sex-1']
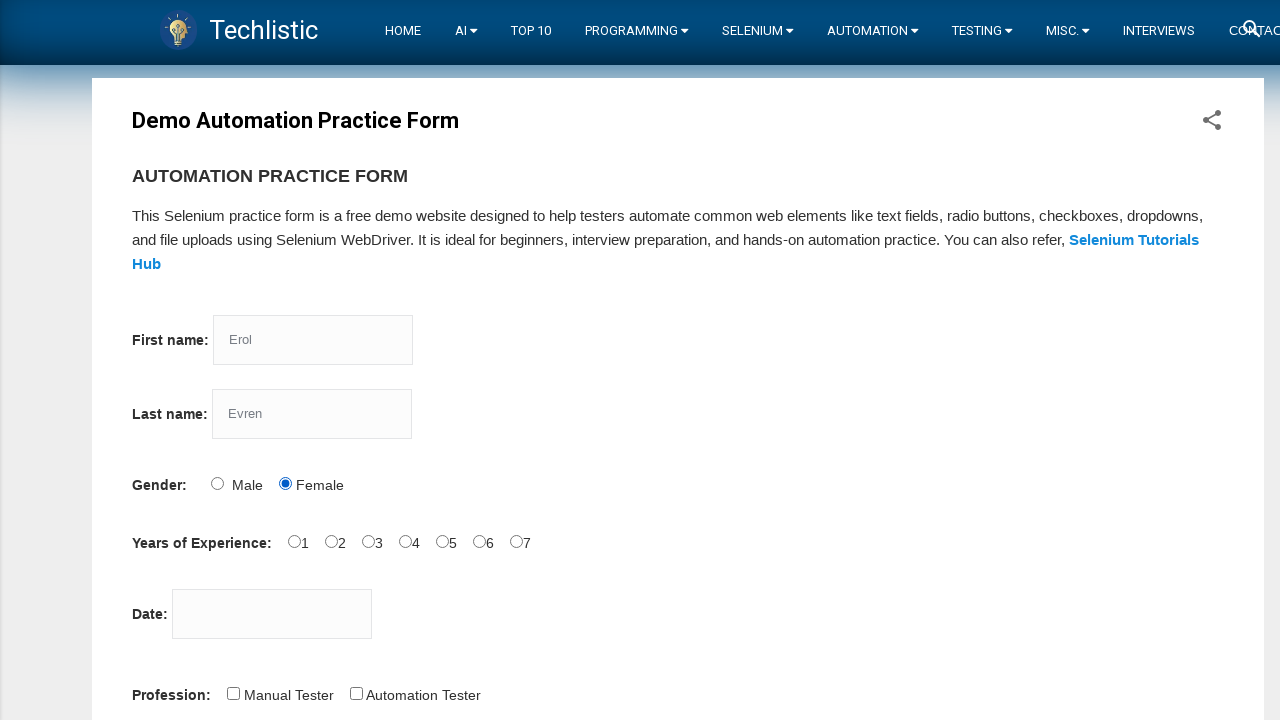

Selected experience level (4-7 years) at (405, 541) on input[id='exp-3']
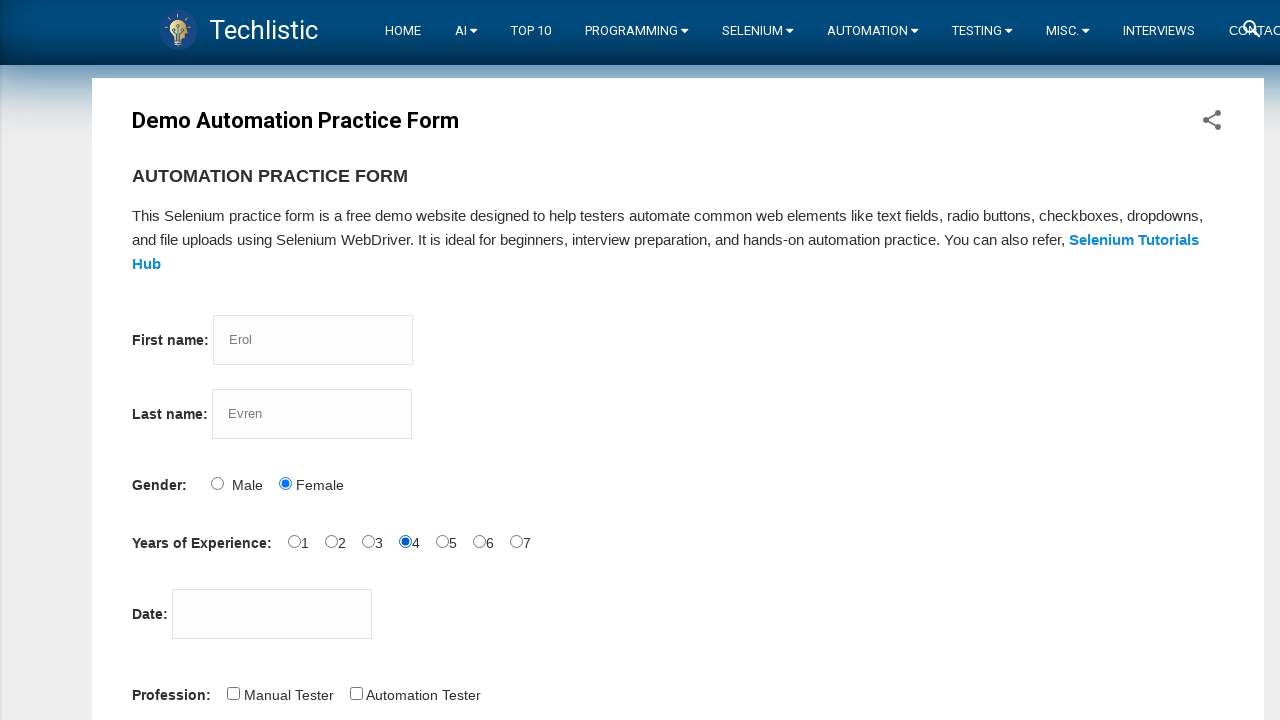

Filled date field with '12/12/2022' on input[id='datepicker']
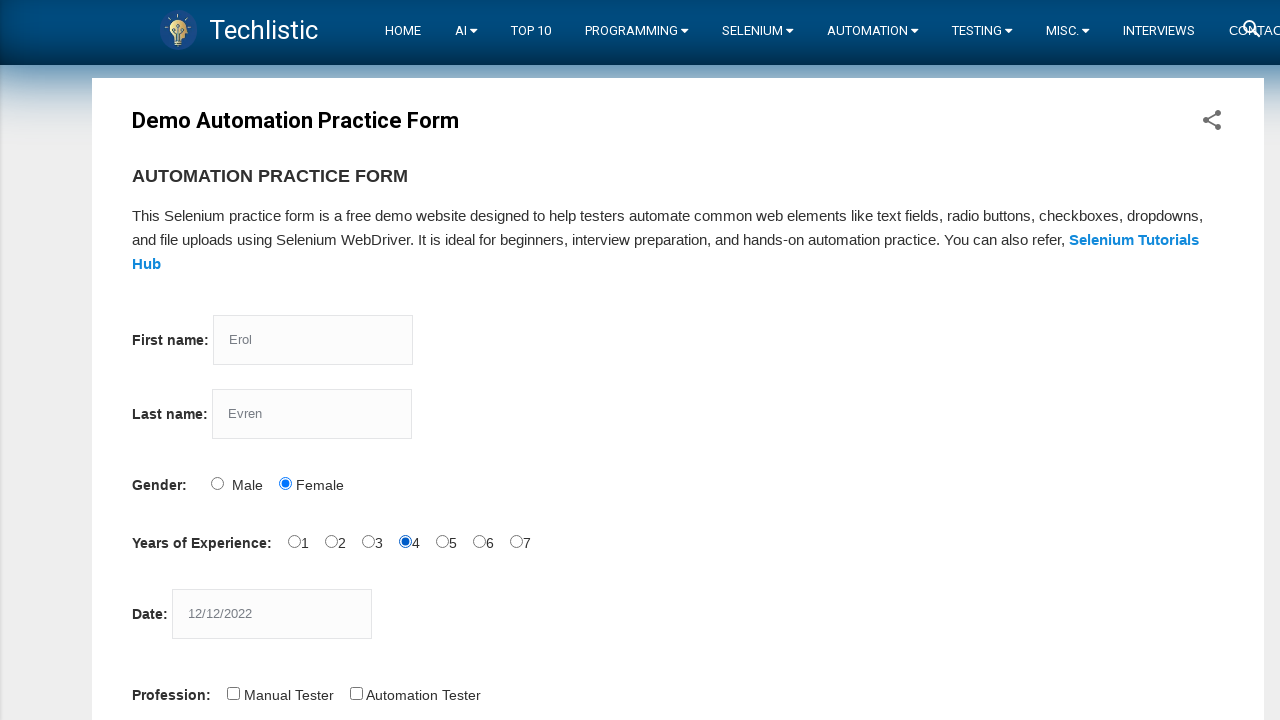

Checked profession checkbox for Automation Tester at (356, 693) on input[id='profession-1']
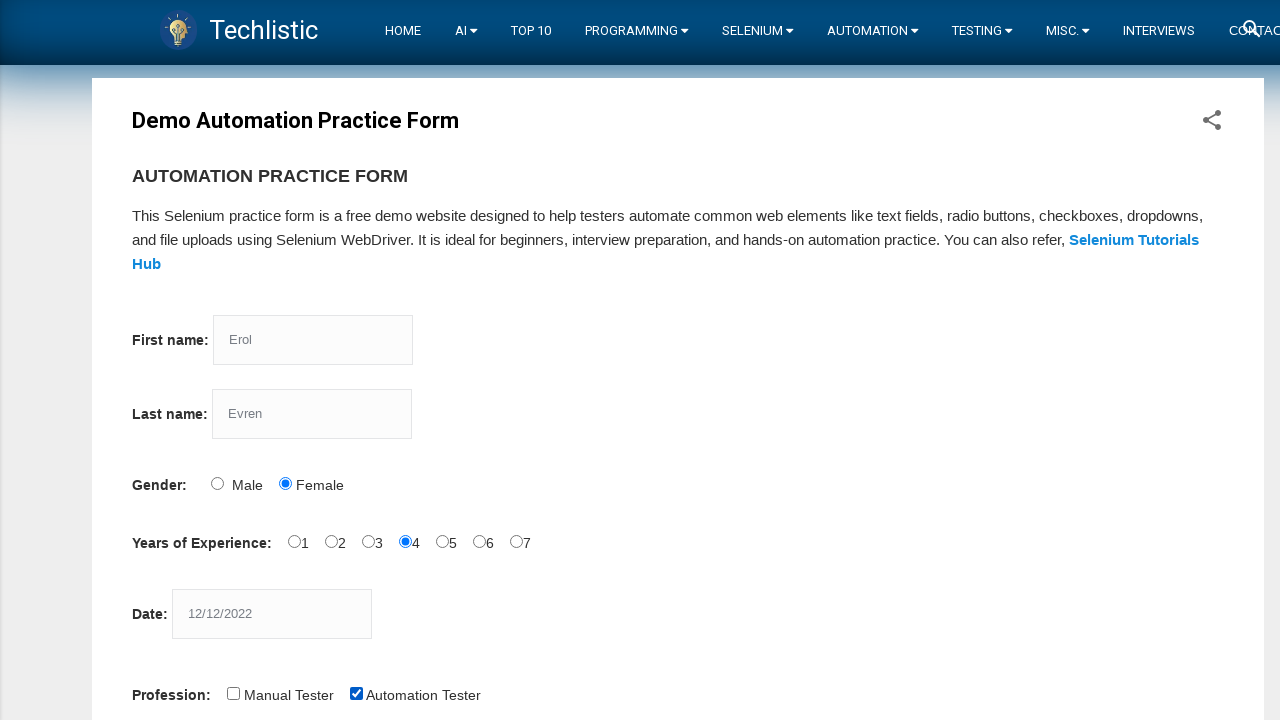

Checked tool checkbox for Selenium Webdriver at (446, 360) on input[id='tool-2']
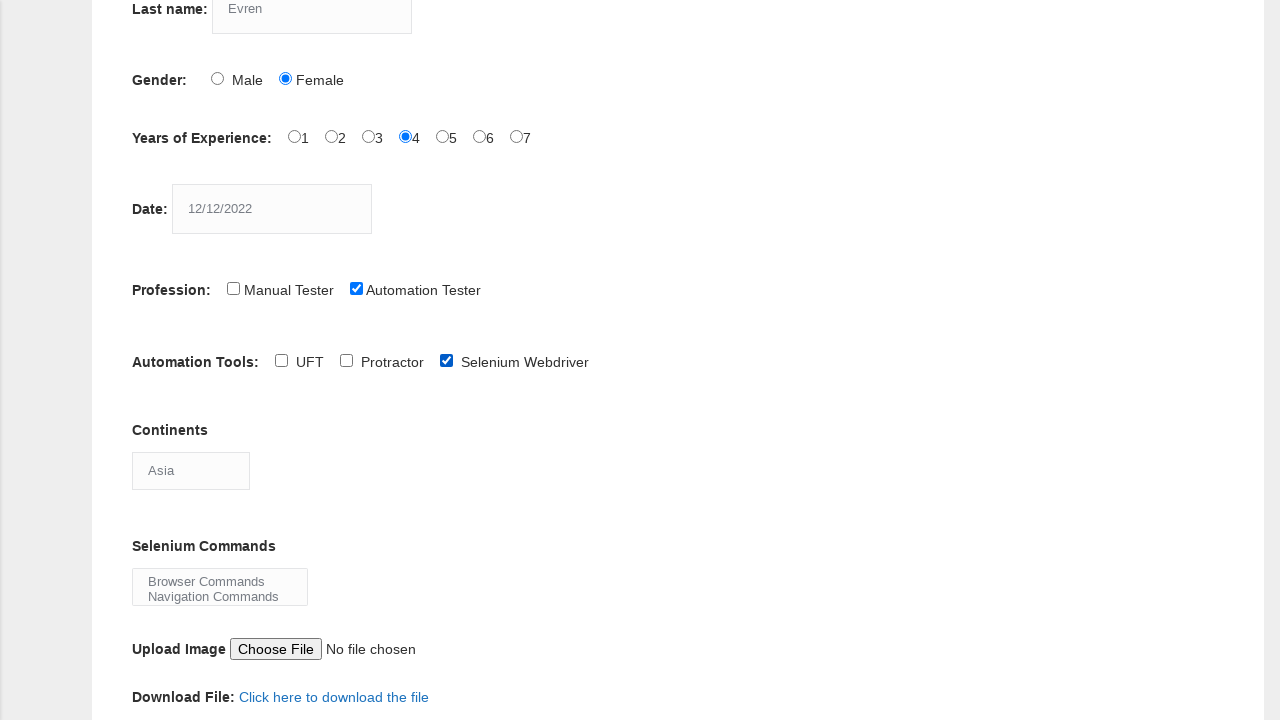

Selected continent option 'Africa' on select[id='continents']
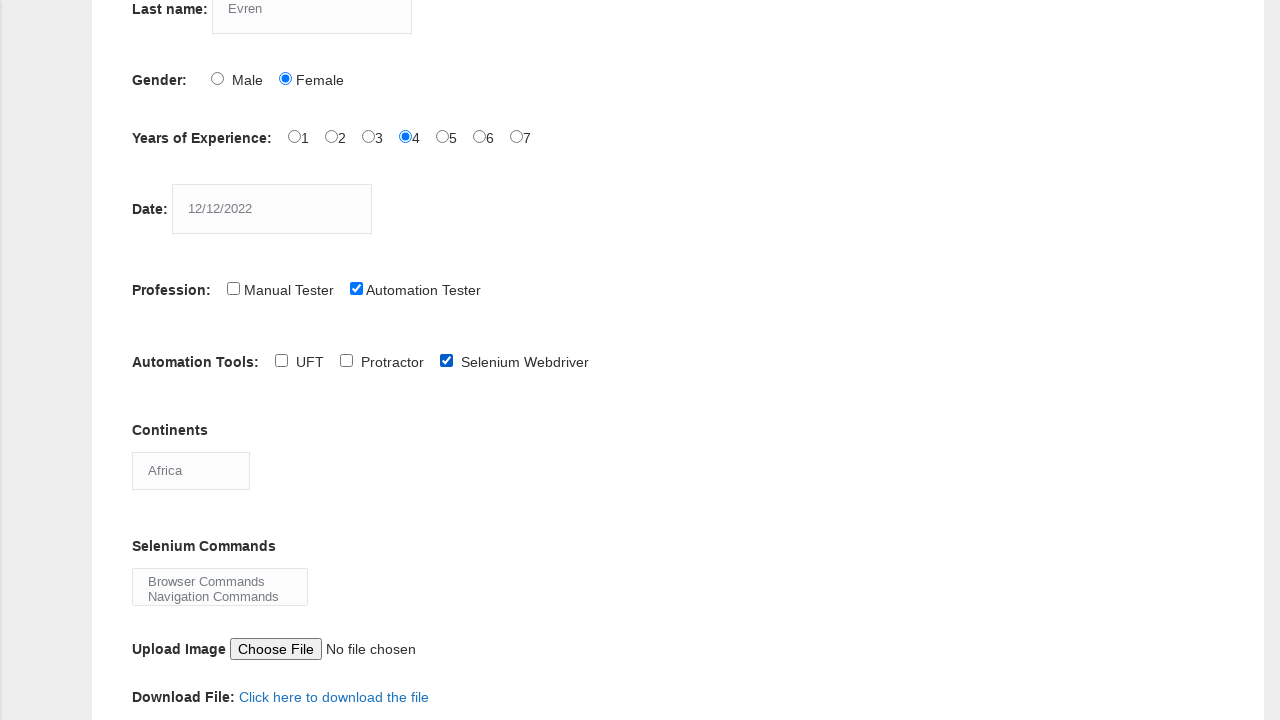

Selected multiple Selenium commands: Browser Commands, Navigation Commands, and Switch Commands on select[id='selenium_commands']
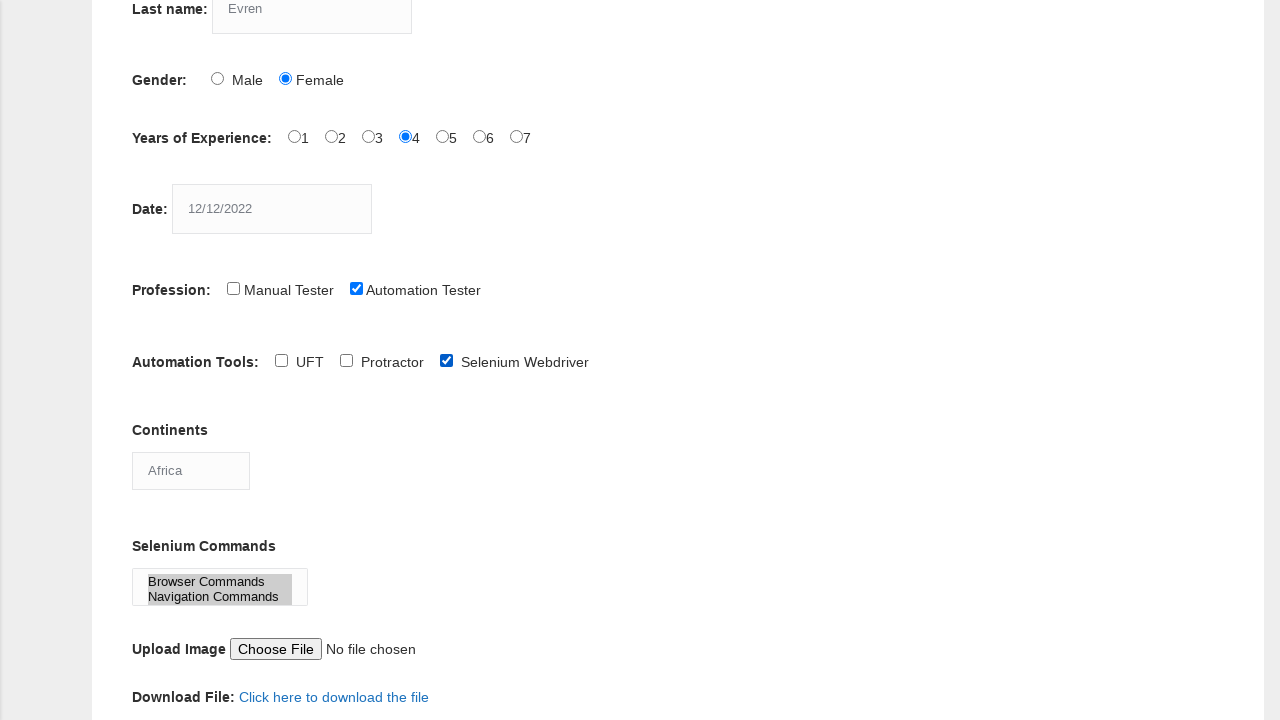

Clicked submit button to complete form submission at (157, 360) on button[id='submit']
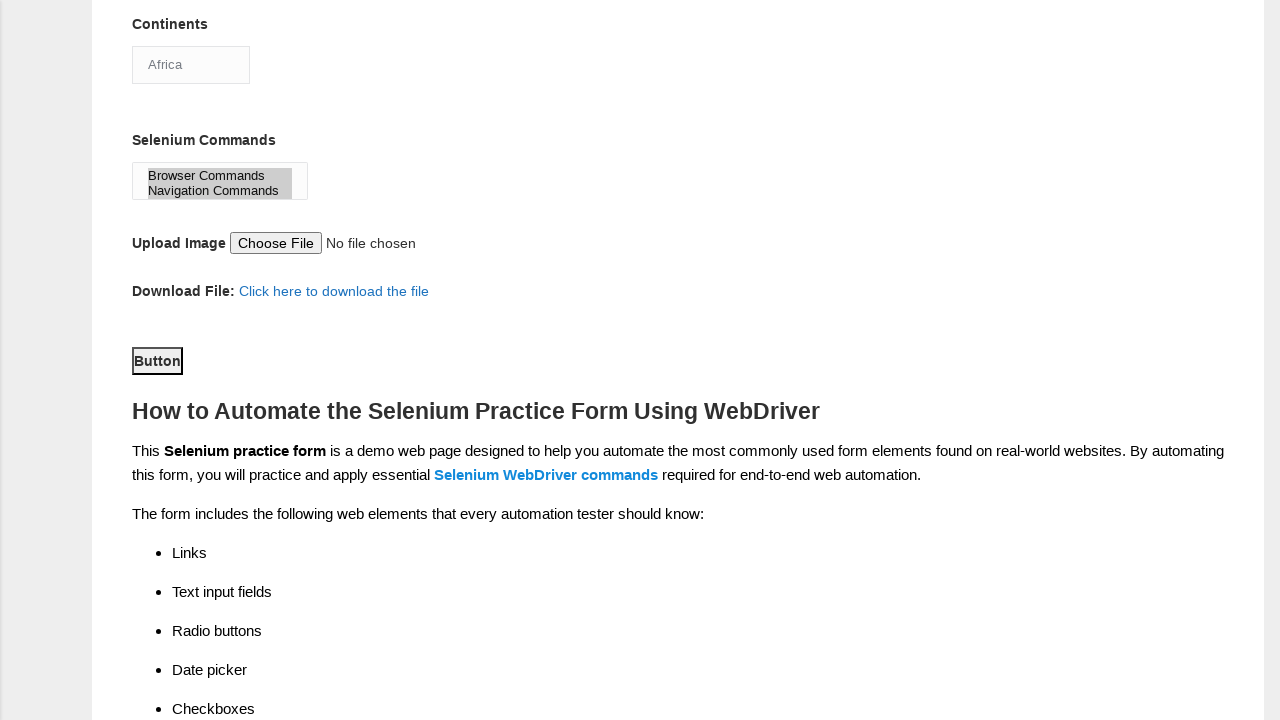

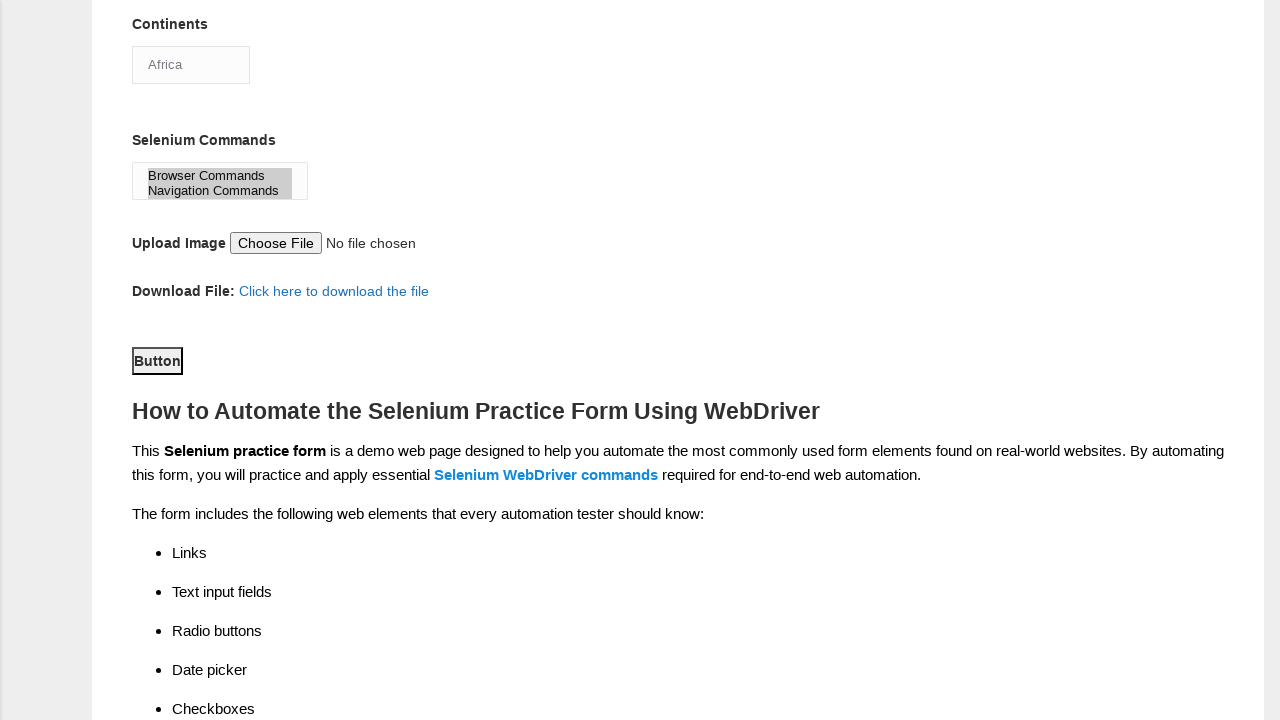